Tests a wait scenario by clicking a verify button after it becomes available and checking for a successful verification message

Starting URL: http://suninjuly.github.io/wait1.html

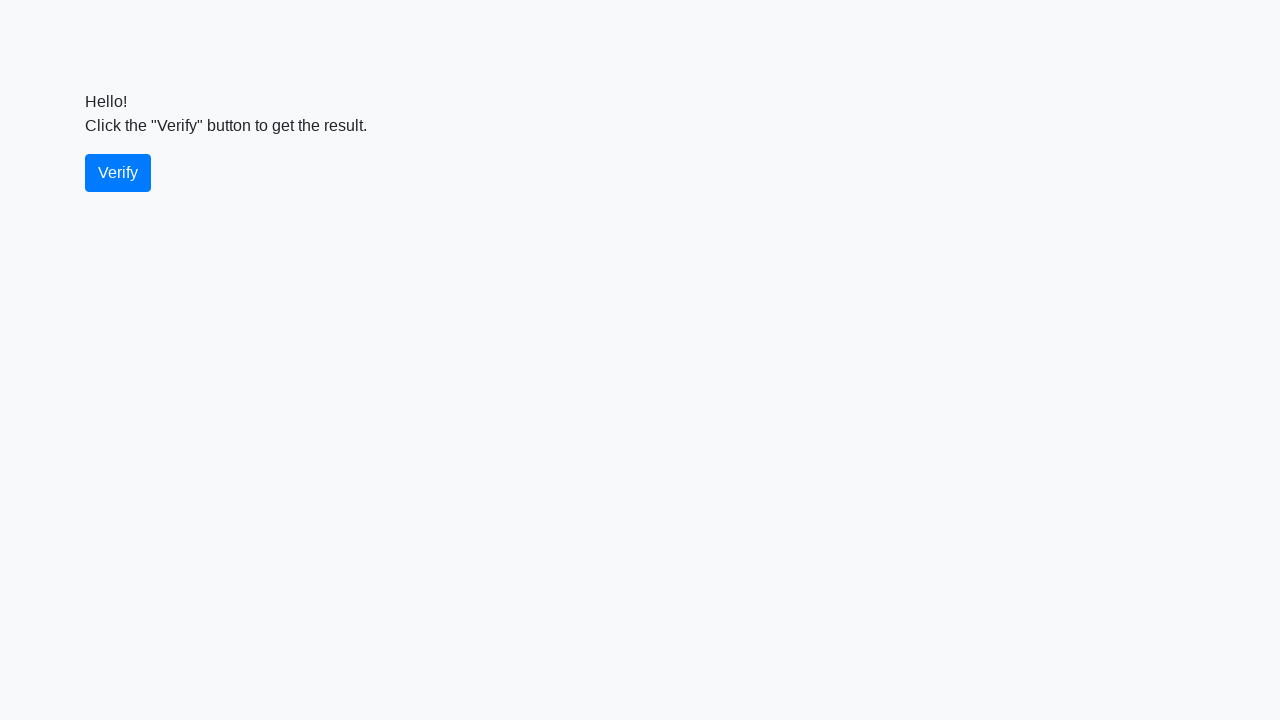

Waited for verify button to become available
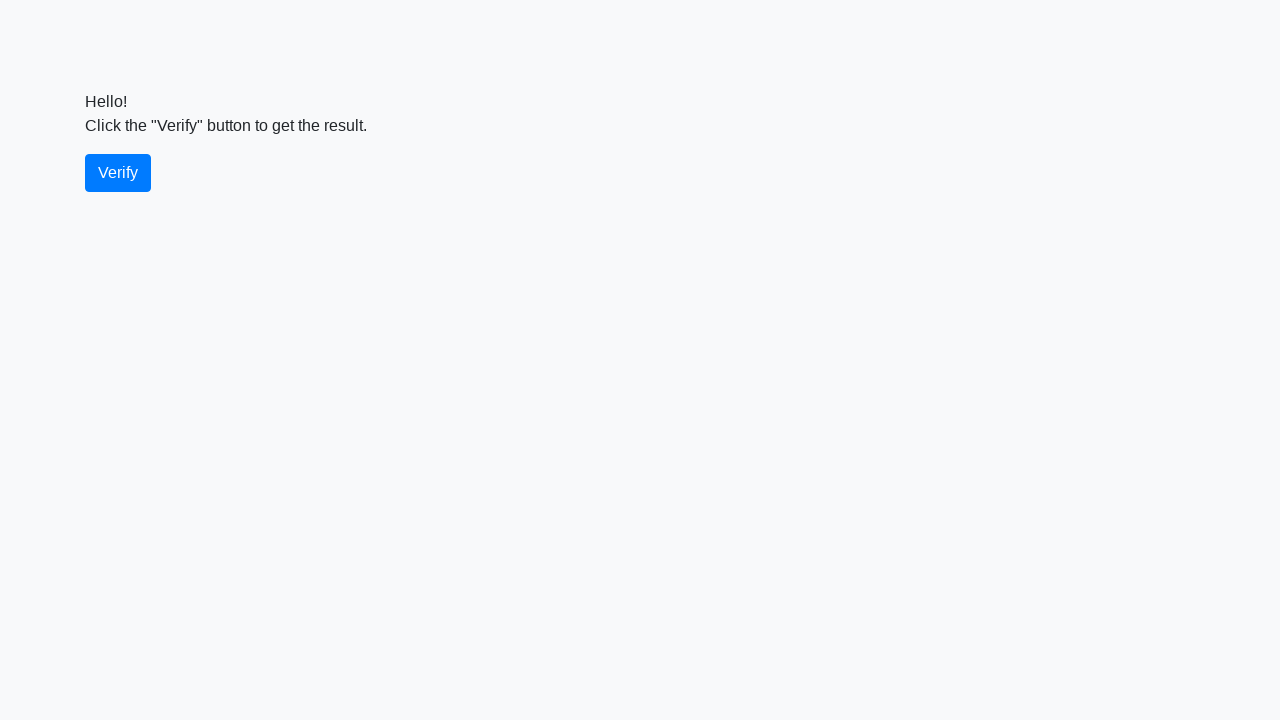

Clicked the verify button at (118, 173) on #verify
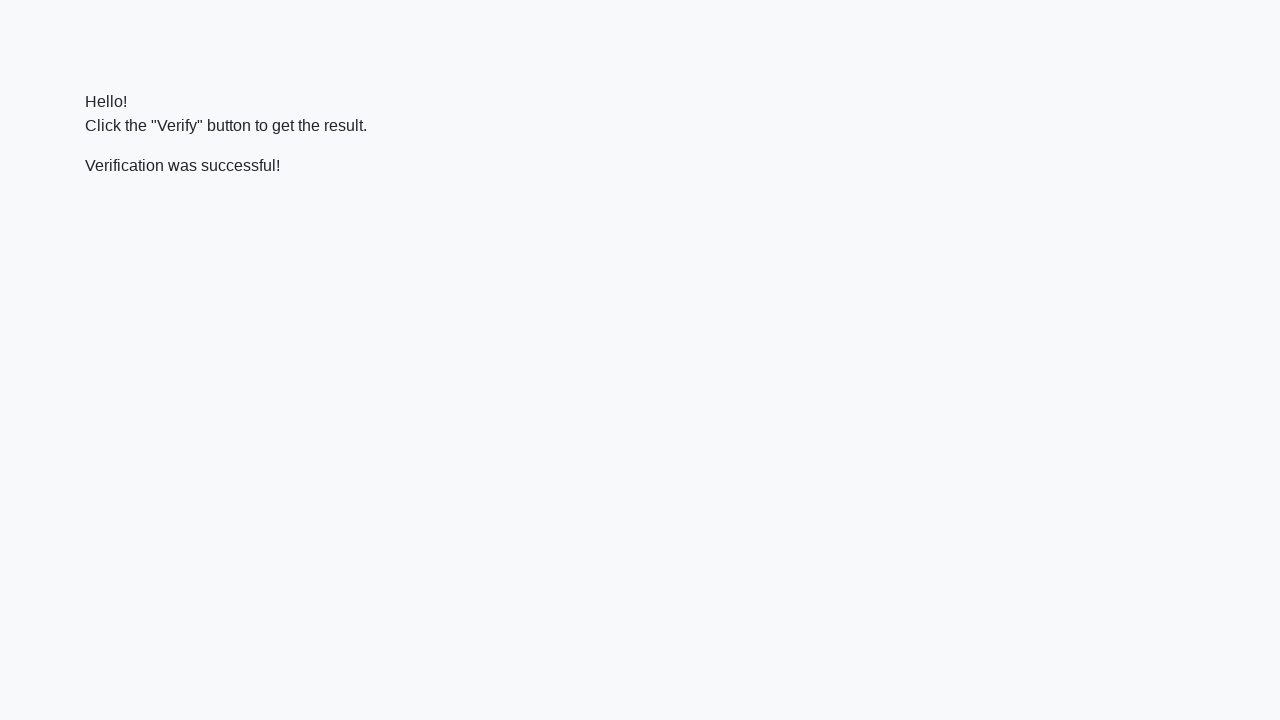

Waited for verification message to appear
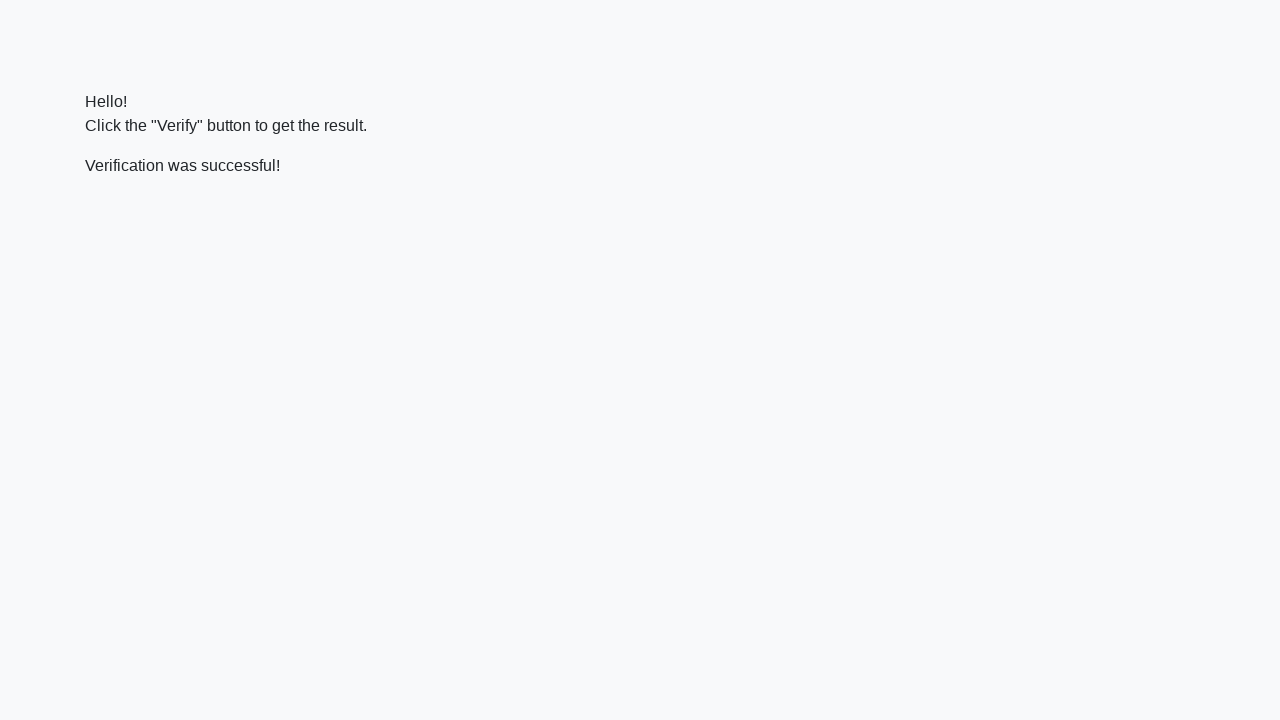

Located the verification message element
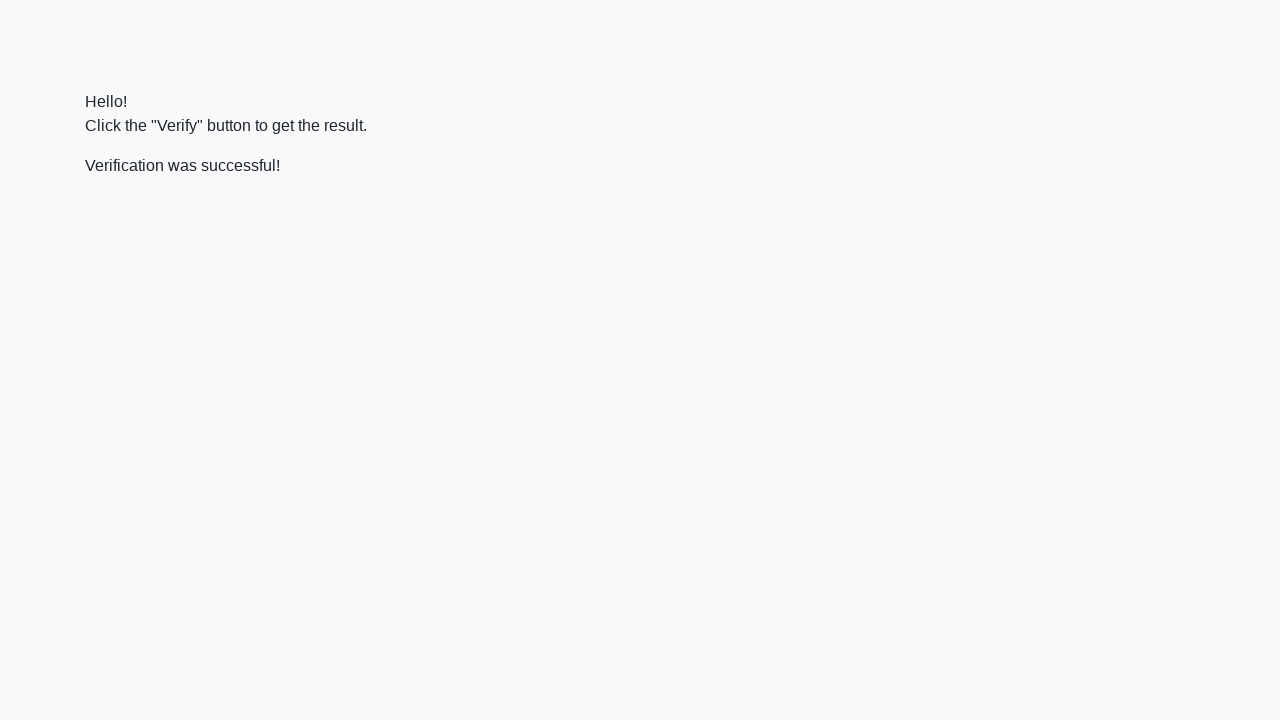

Verified that the message contains 'successful'
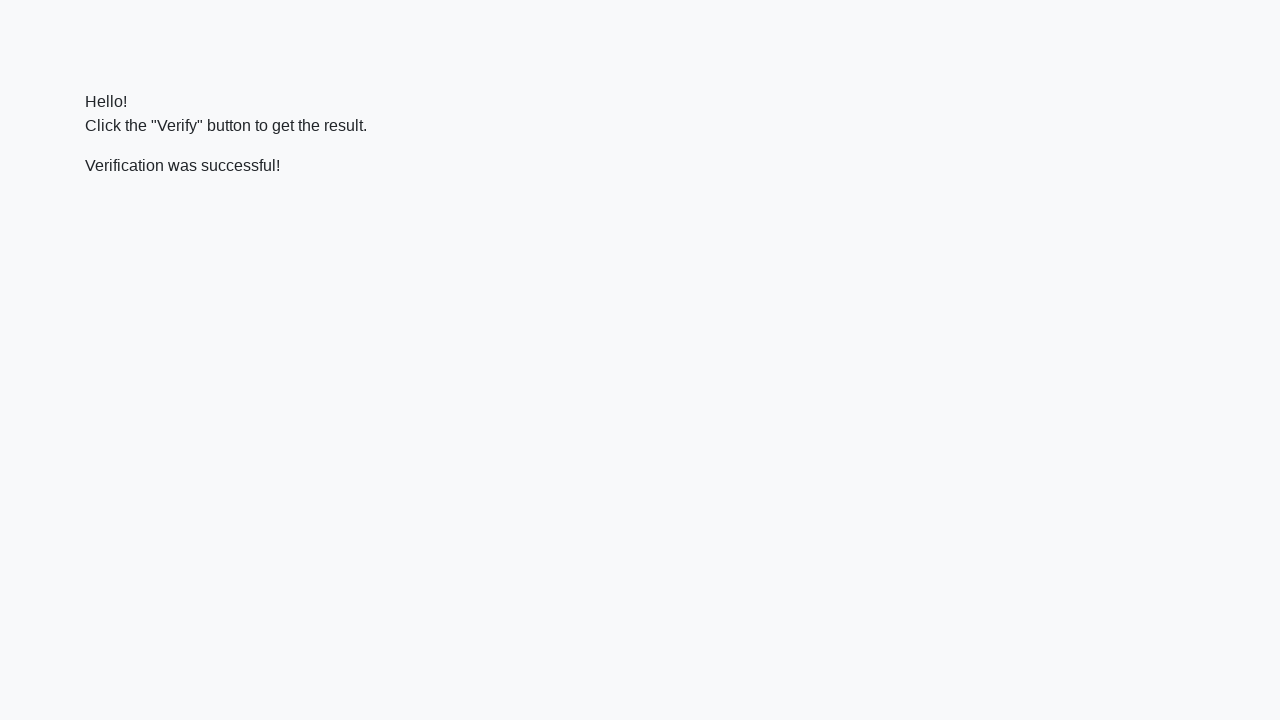

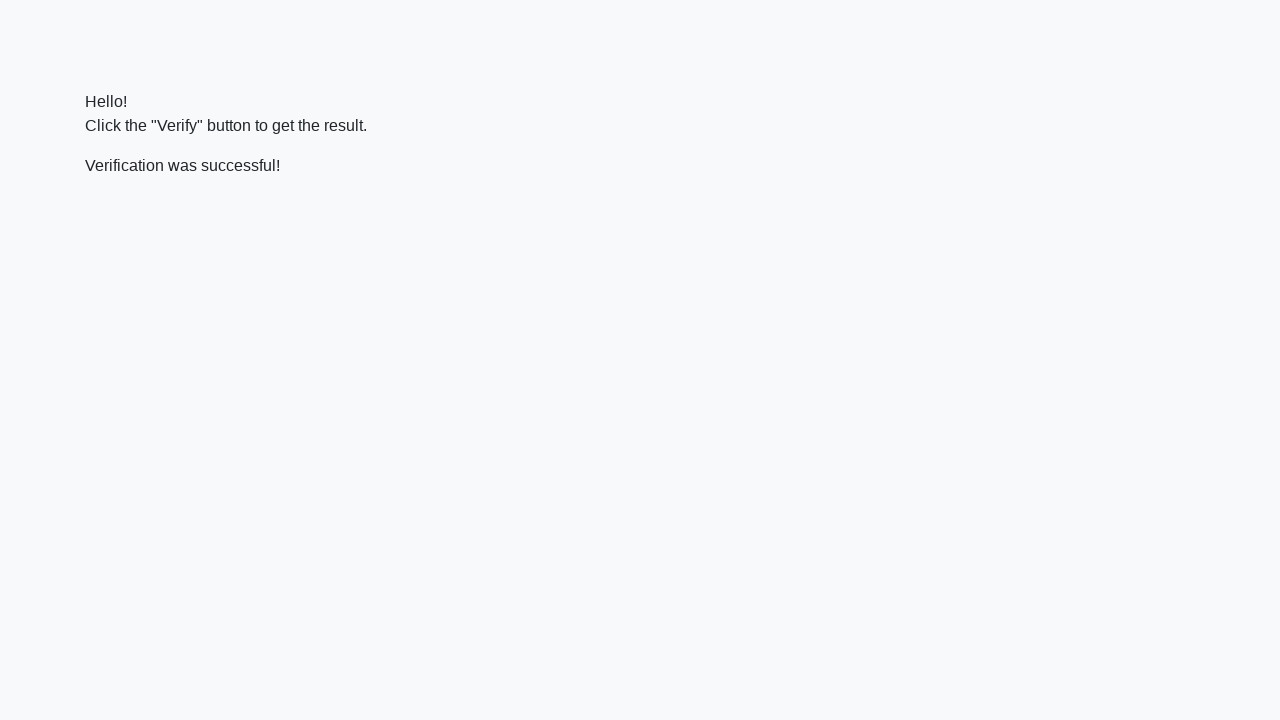